Tests dropdown selection by selecting Option 1 and then Option 2 from the dropdown menu.

Starting URL: https://the-internet.herokuapp.com/dropdown

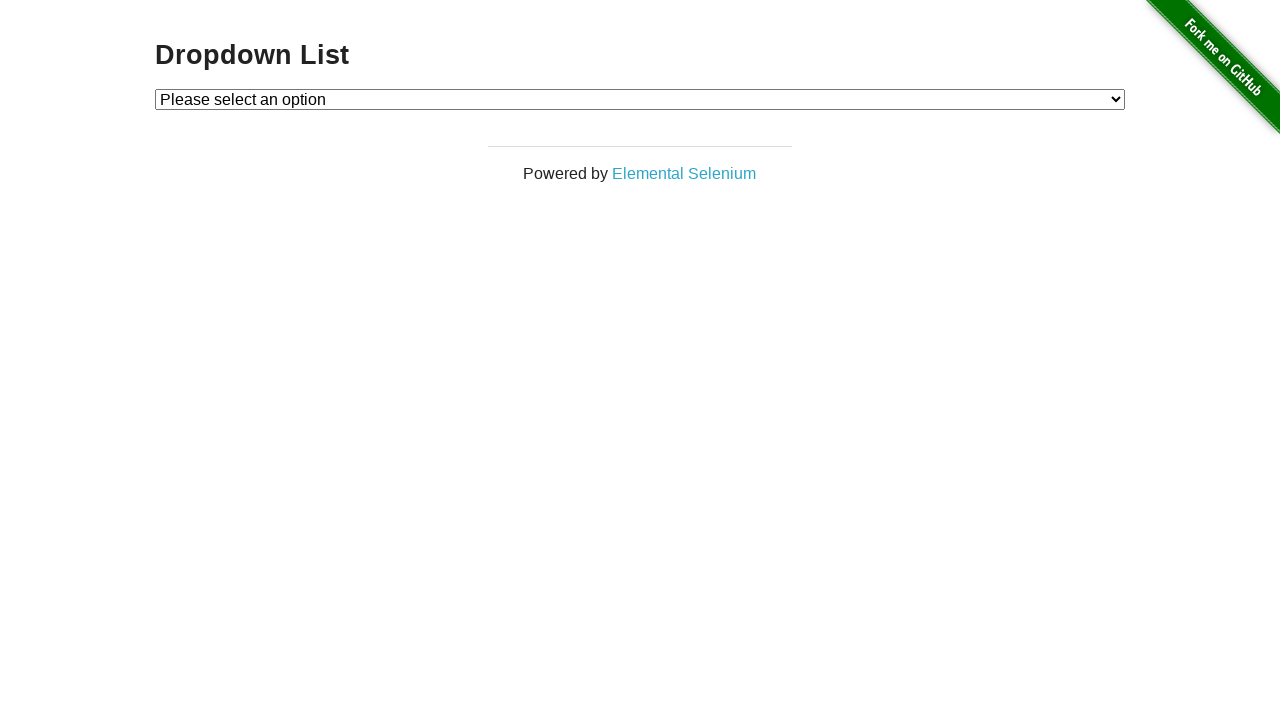

Selected Option 1 from dropdown menu on #dropdown
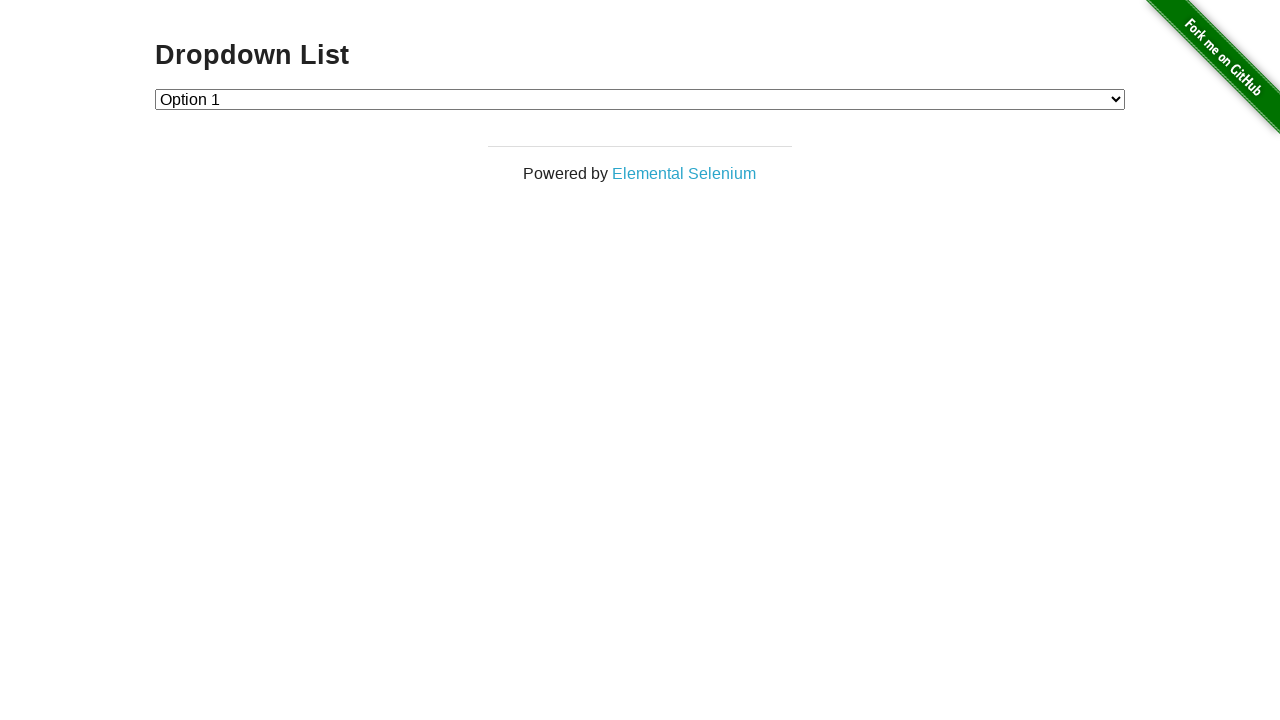

Selected Option 2 from dropdown menu on #dropdown
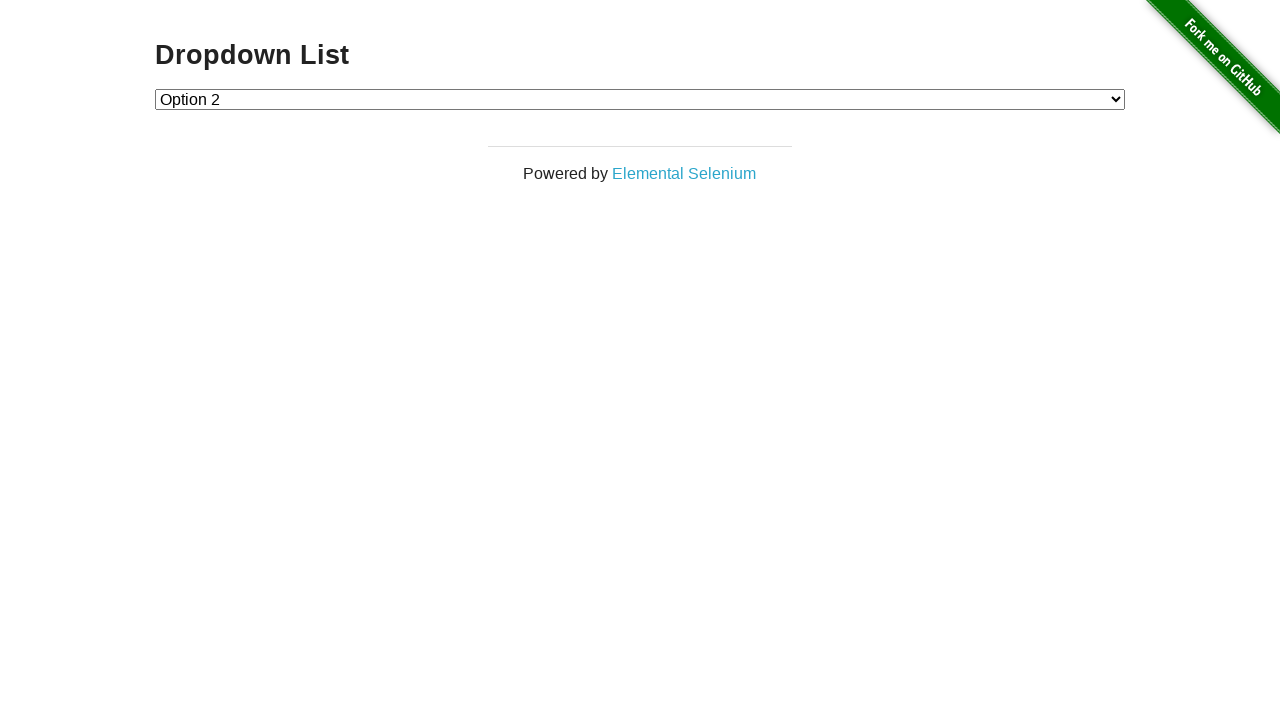

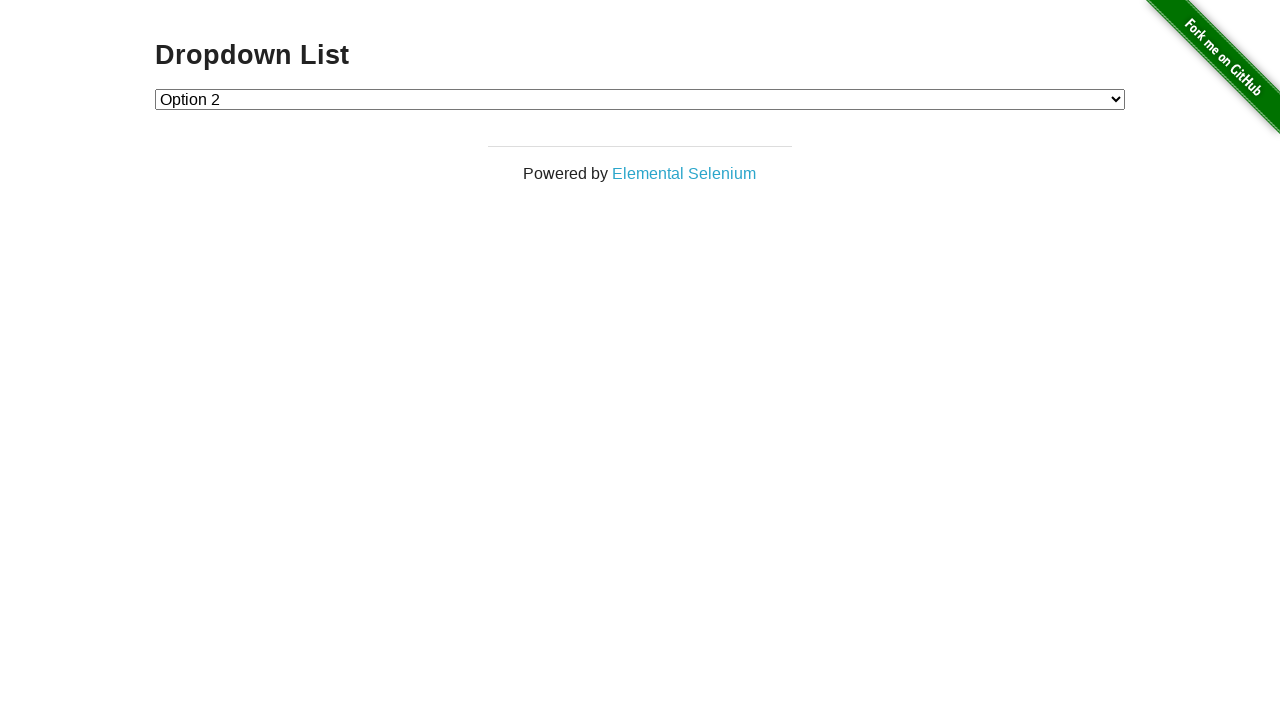